Tests checkbox interaction by clicking on checkboxes on the page

Starting URL: https://the-internet.herokuapp.com/checkboxes

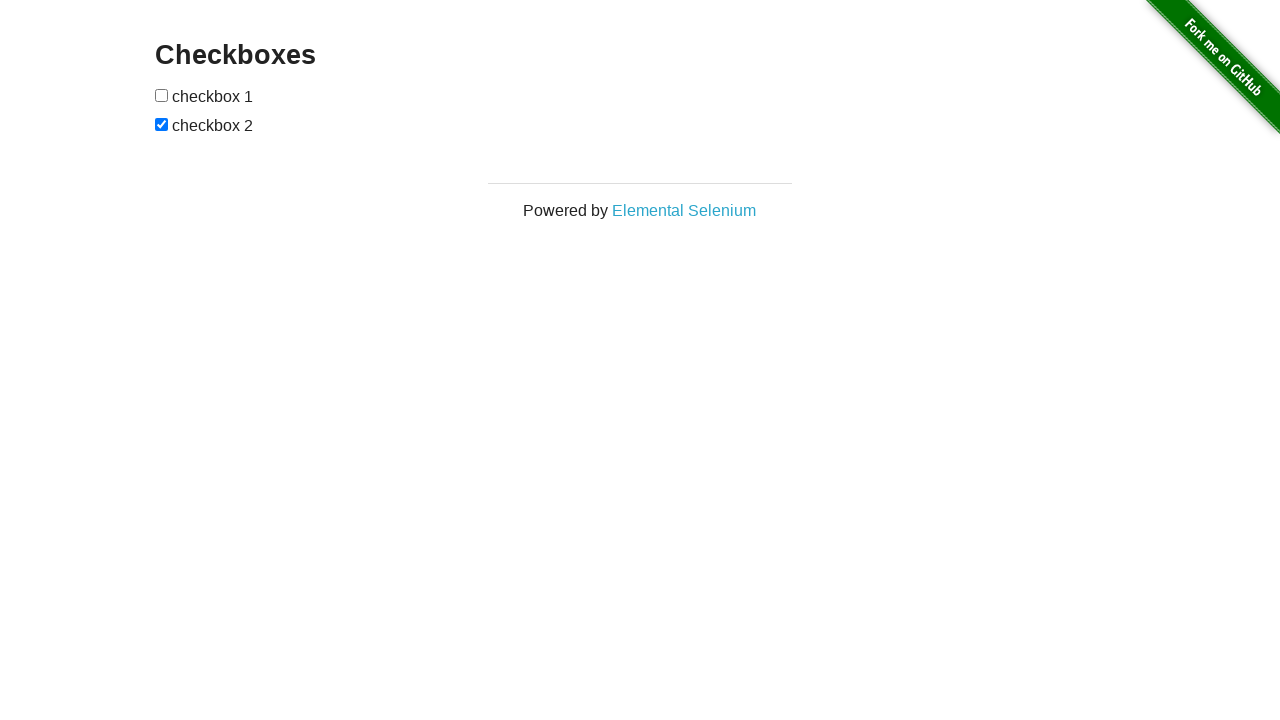

Clicked the first checkbox on the page at (162, 95) on input[type='checkbox'] >> nth=0
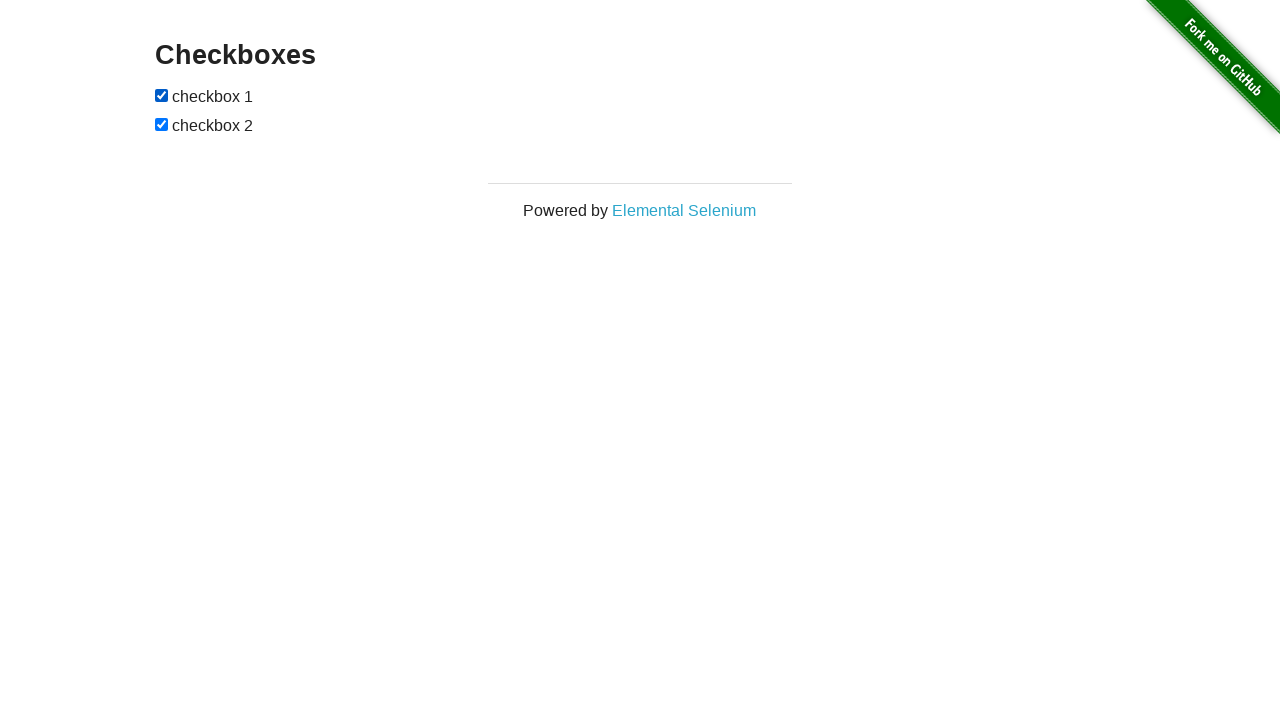

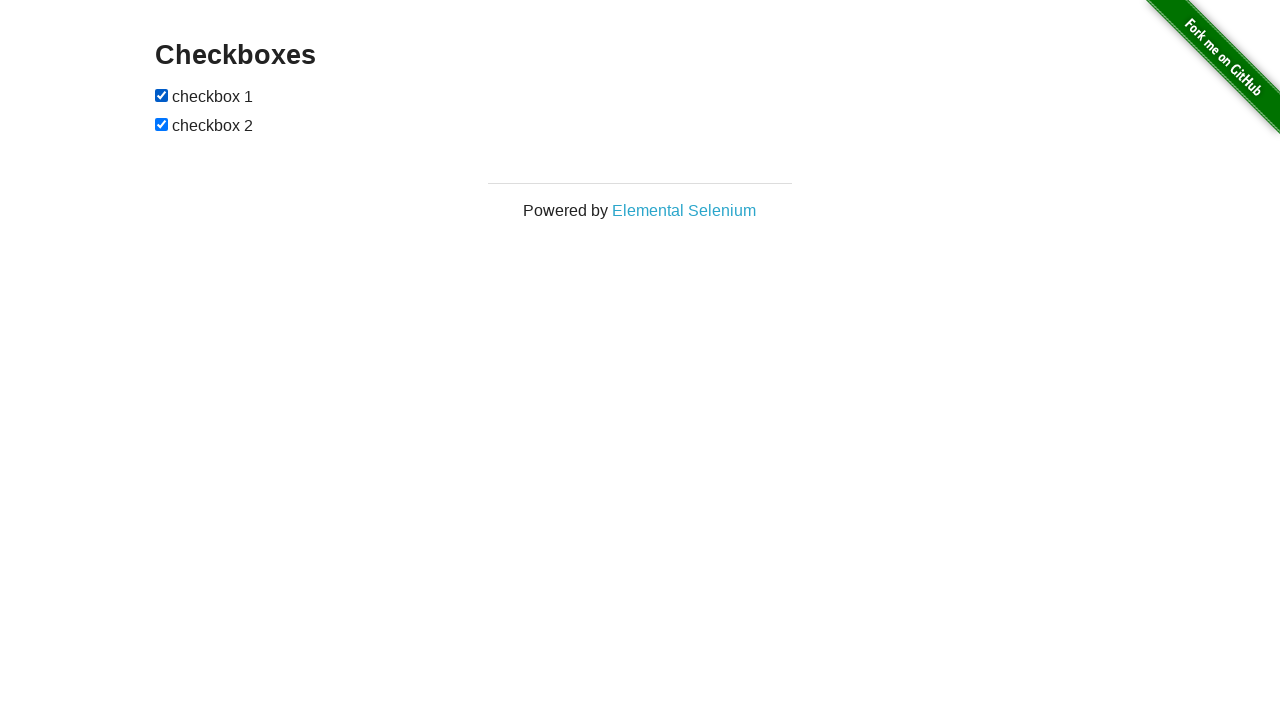